Tests drag and drop functionality by dragging an element to a drop zone, then dragging it back to the original location.

Starting URL: https://grotechminds.com/drag-and-drop/

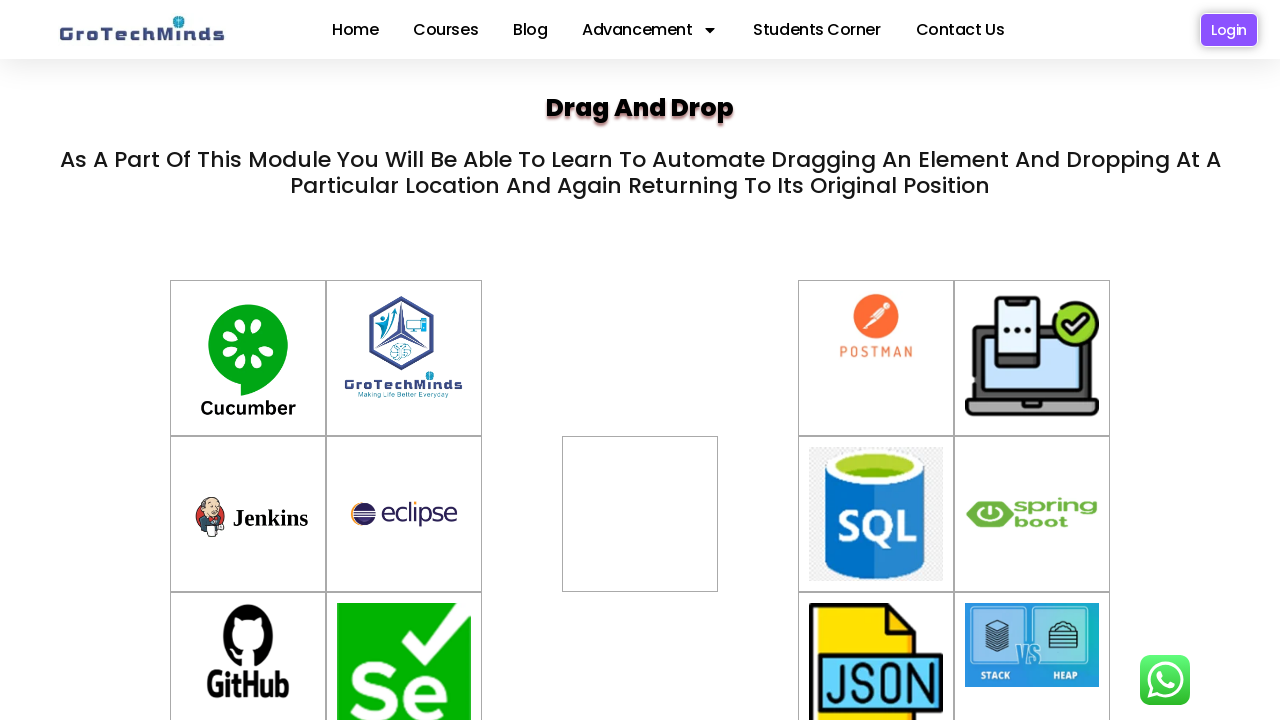

Waited for drag source element #container-2 to be available
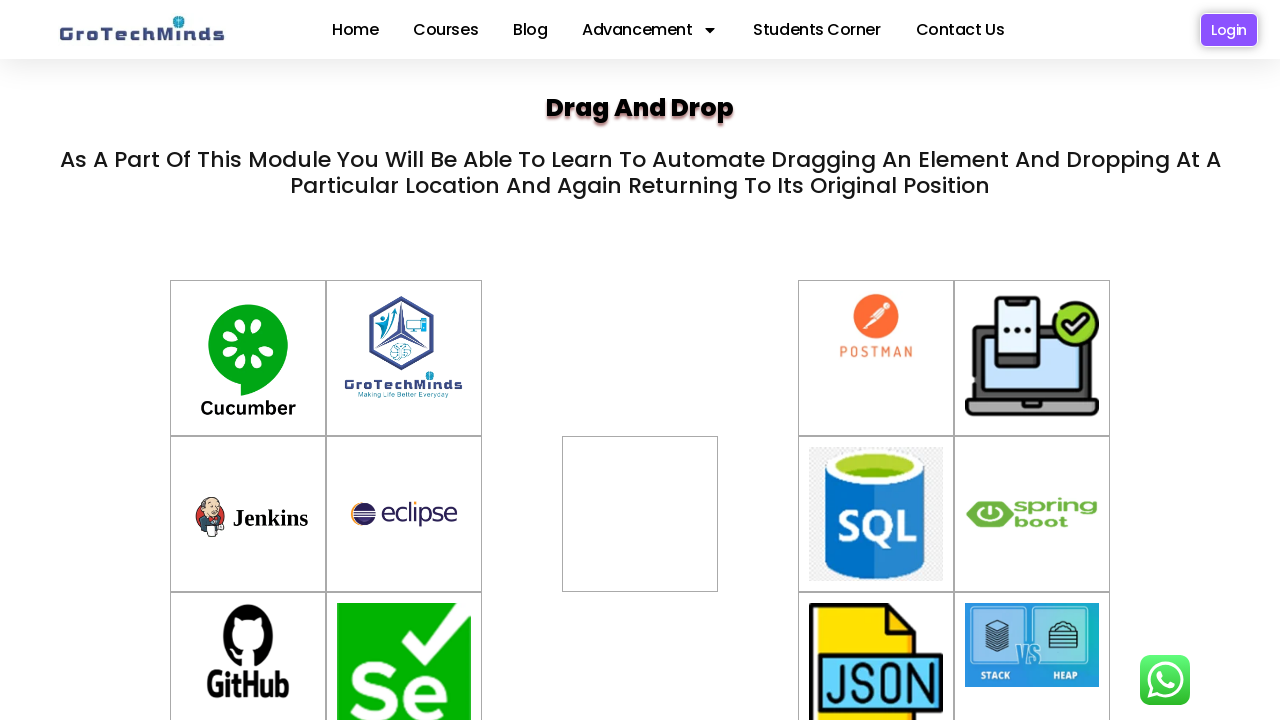

Waited for drop target element #div2 to be available
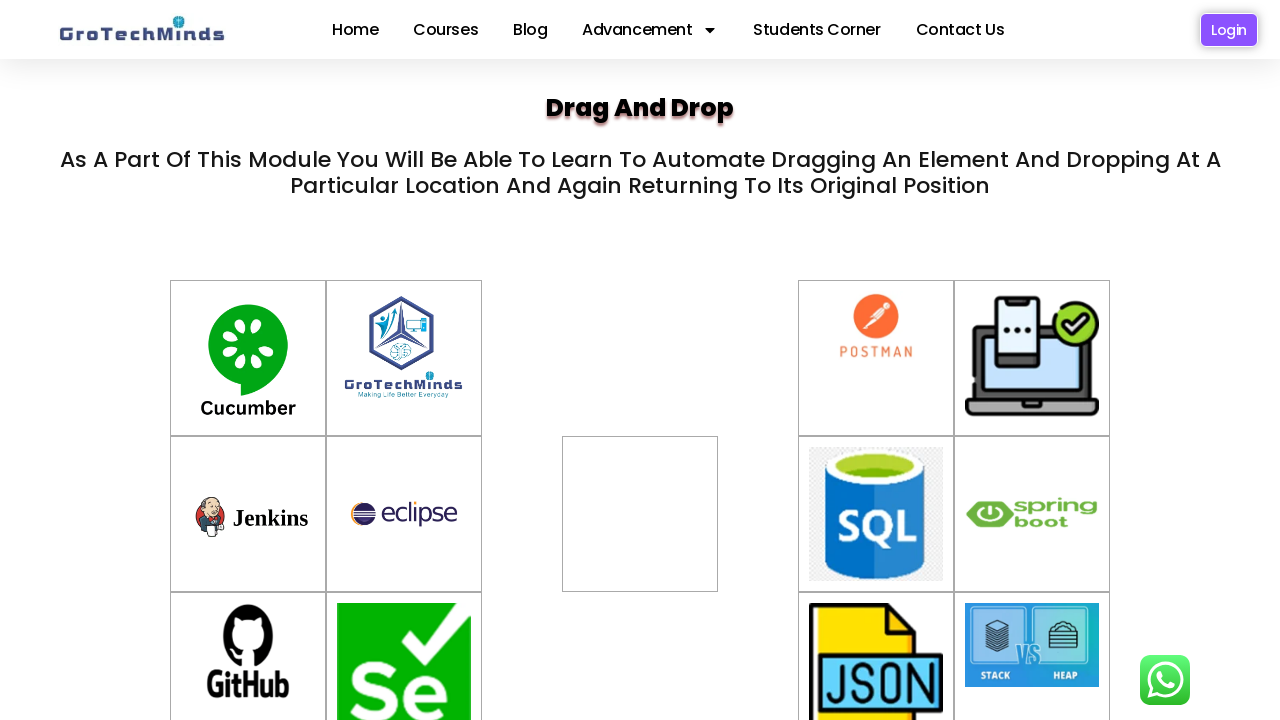

Located drag source element #container-2
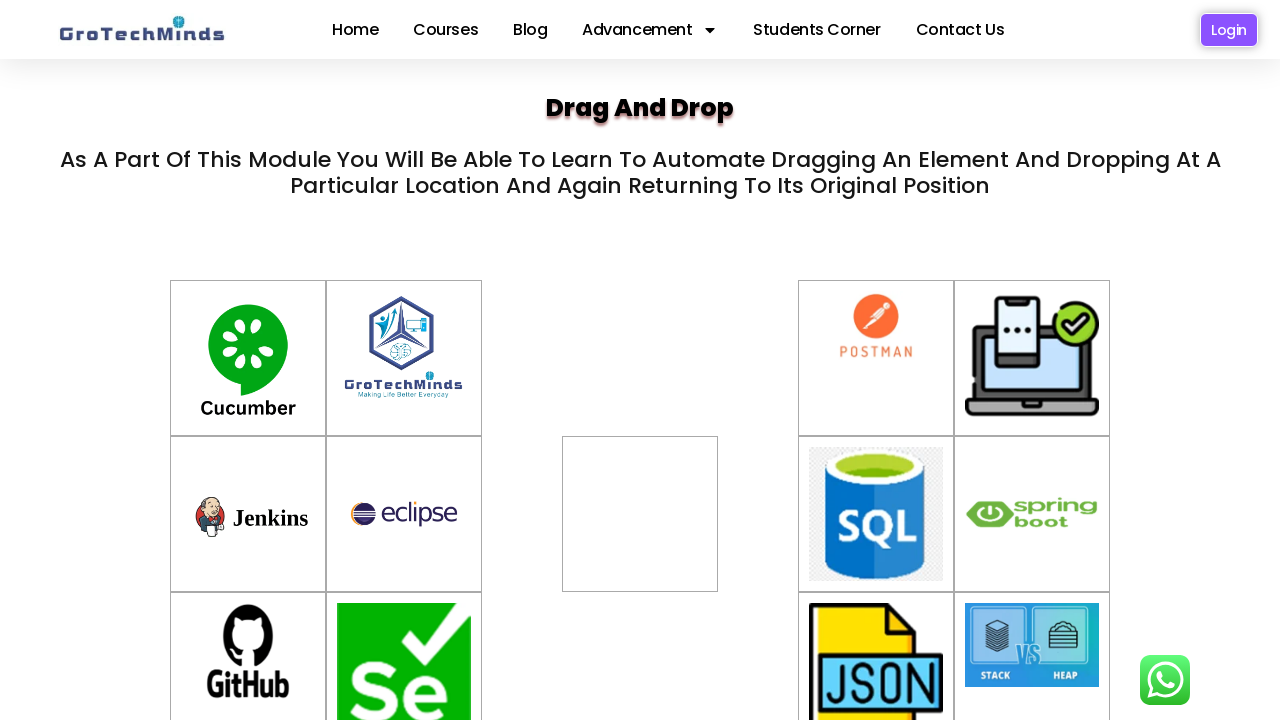

Located drop target element #div2
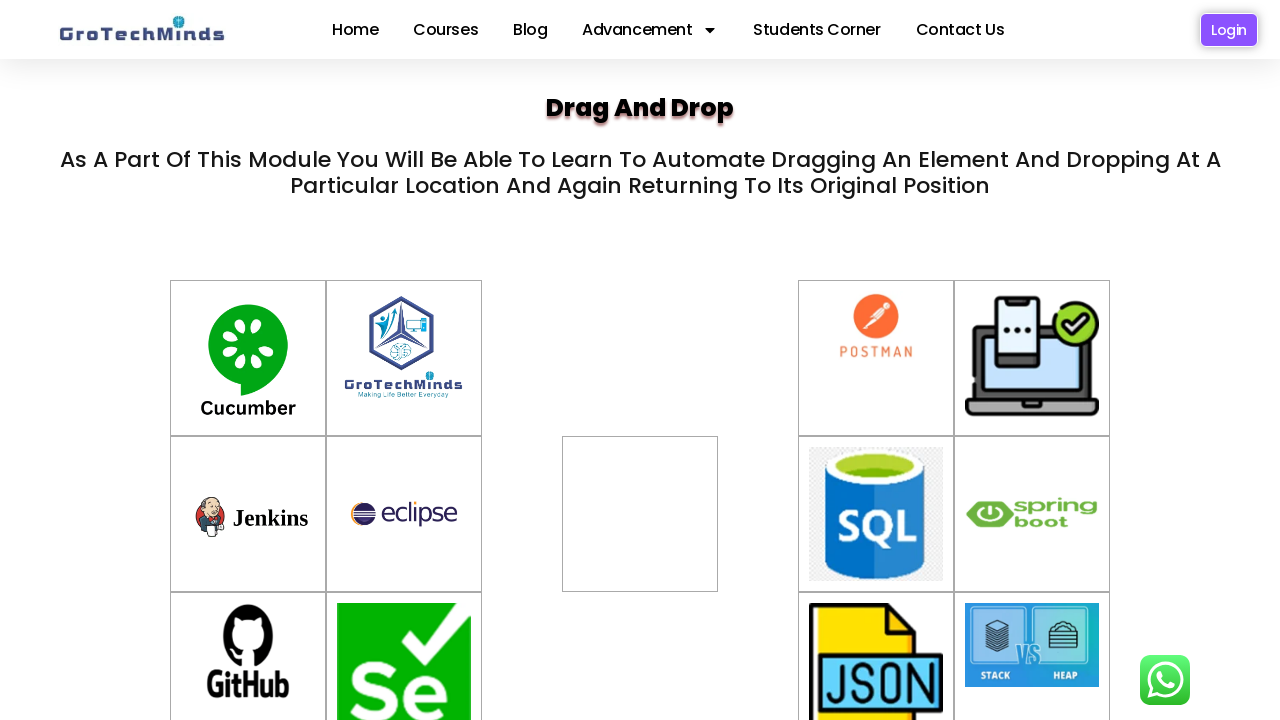

Dragged element from #container-2 to #div2 at (640, 514)
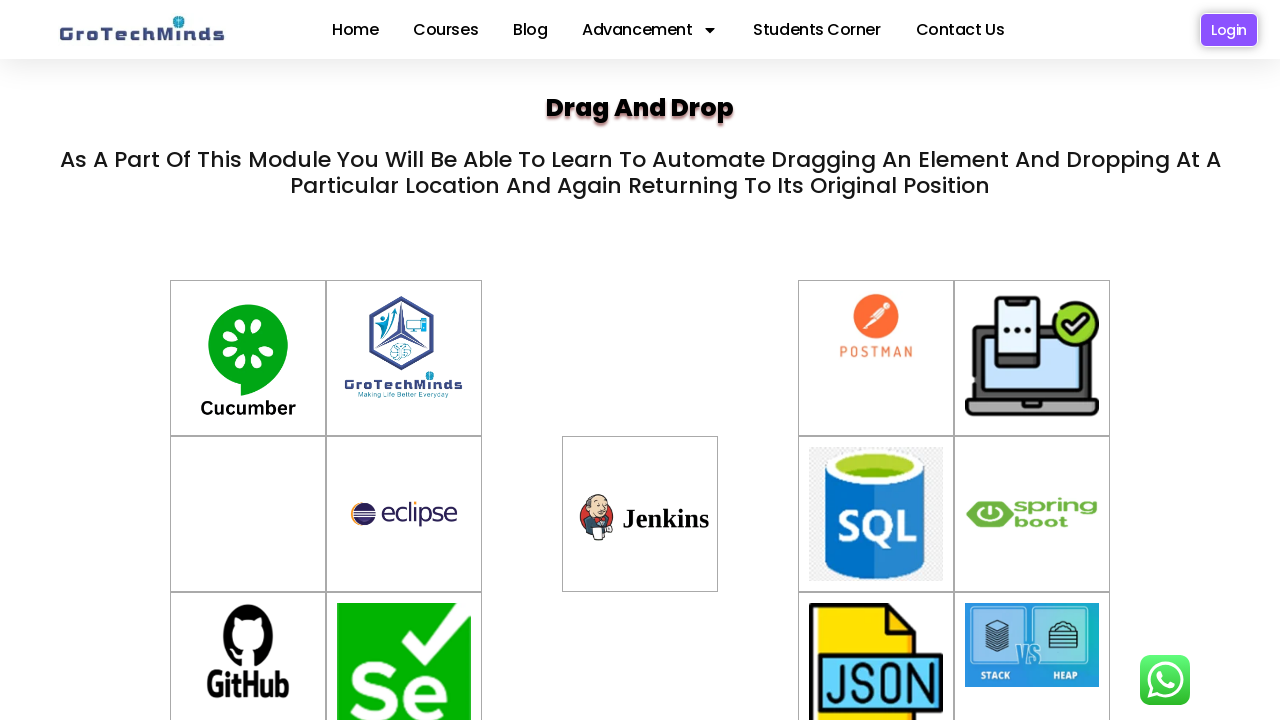

Waited 2 seconds for drag and drop action to complete
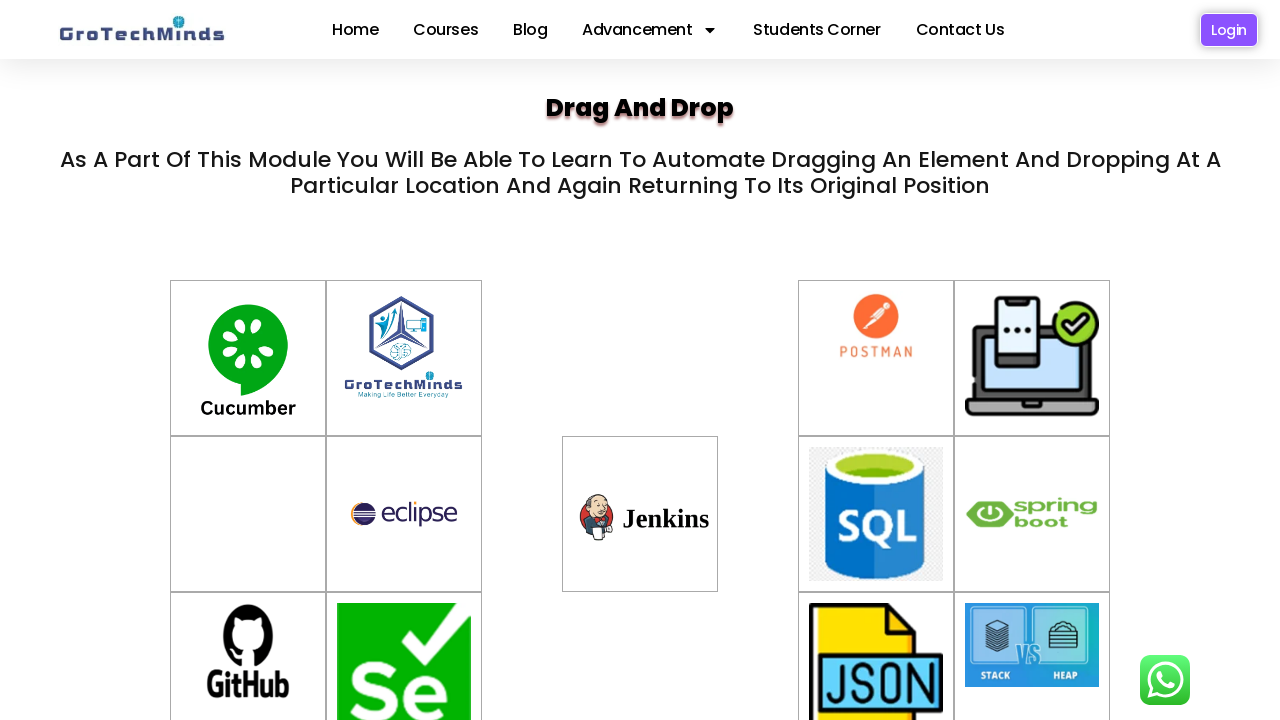

Dragged element back from #div2 to #container-2 at (248, 514)
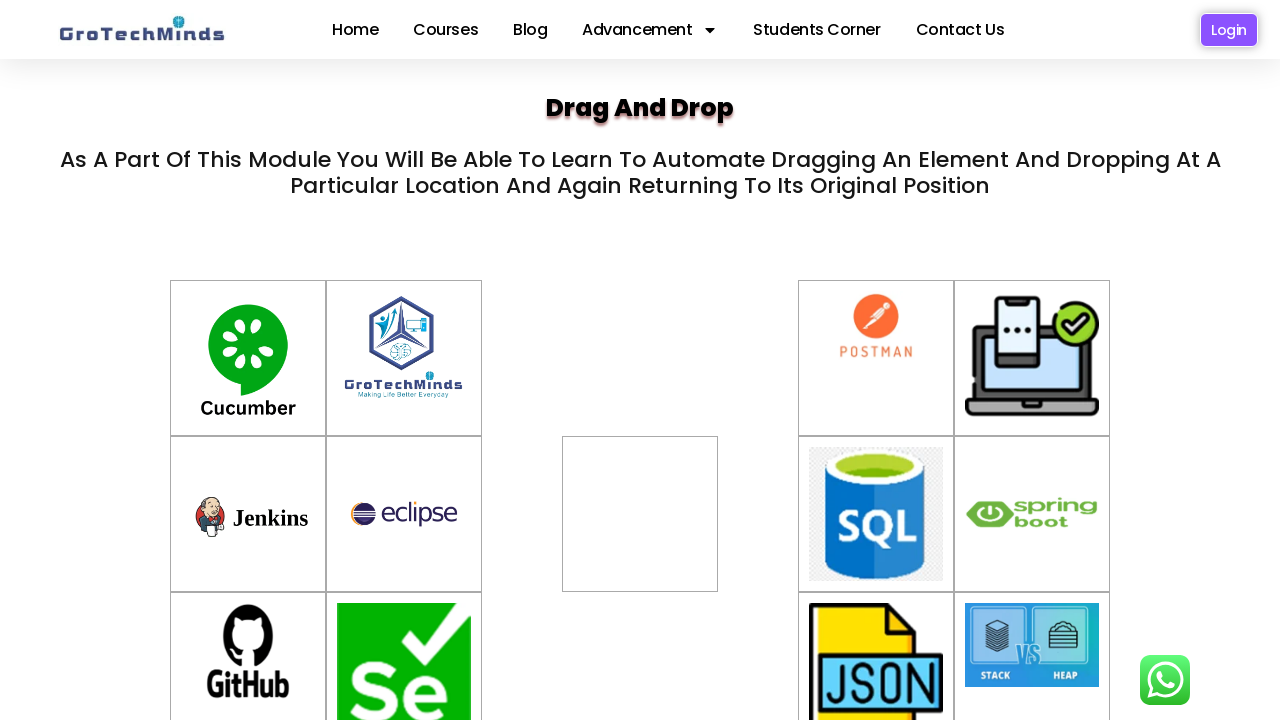

Waited 2 seconds for return drag and drop action to complete
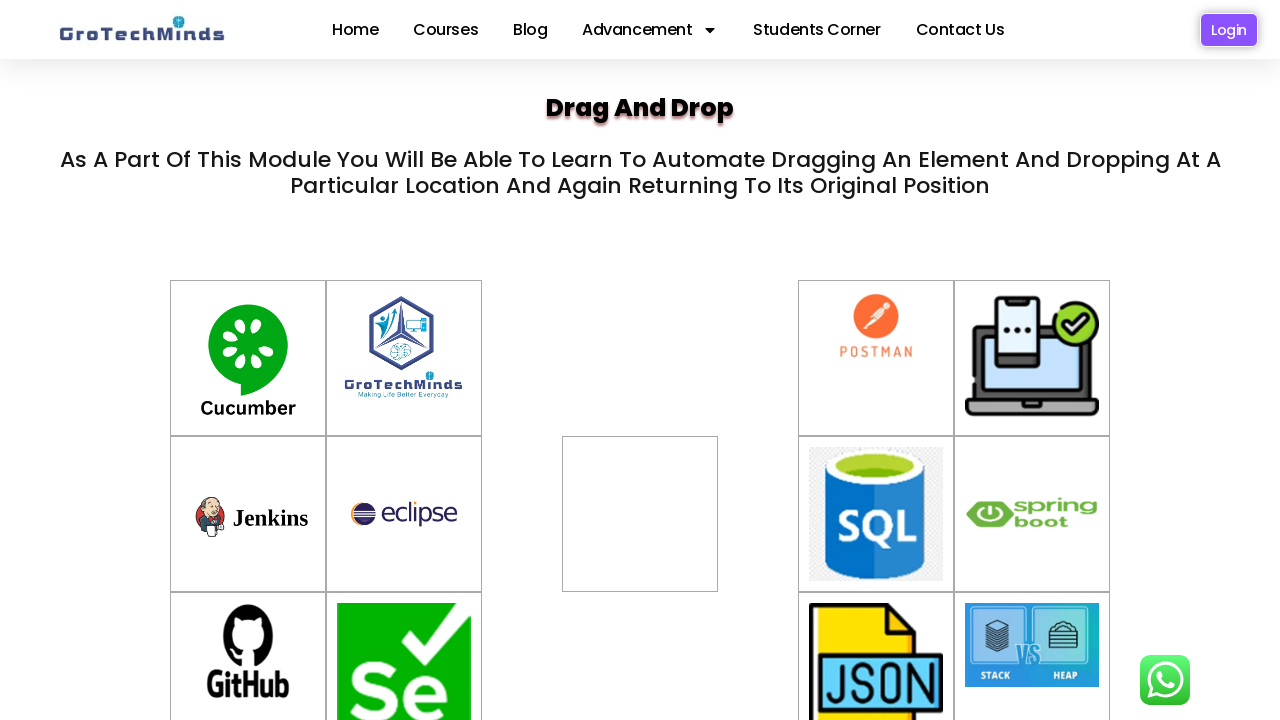

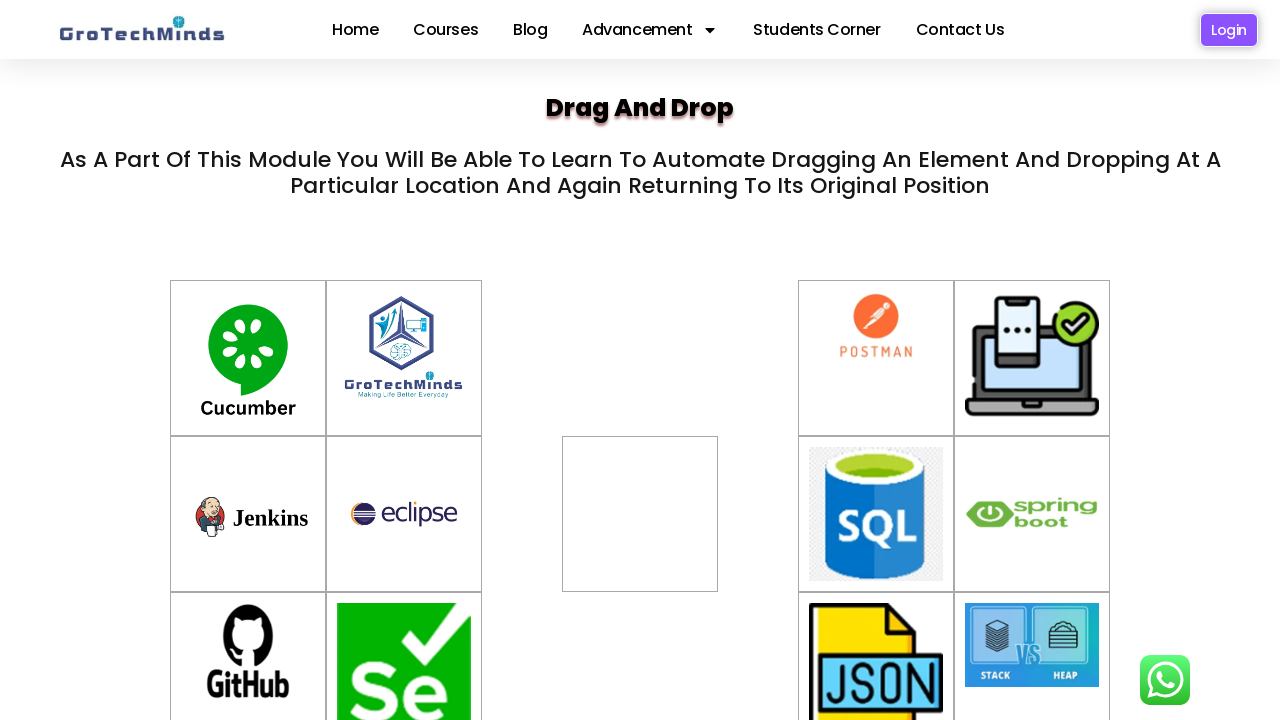